Navigates to Selenium page and clicks on the Selenium WebDrivers tab button

Starting URL: https://admlucid.com/

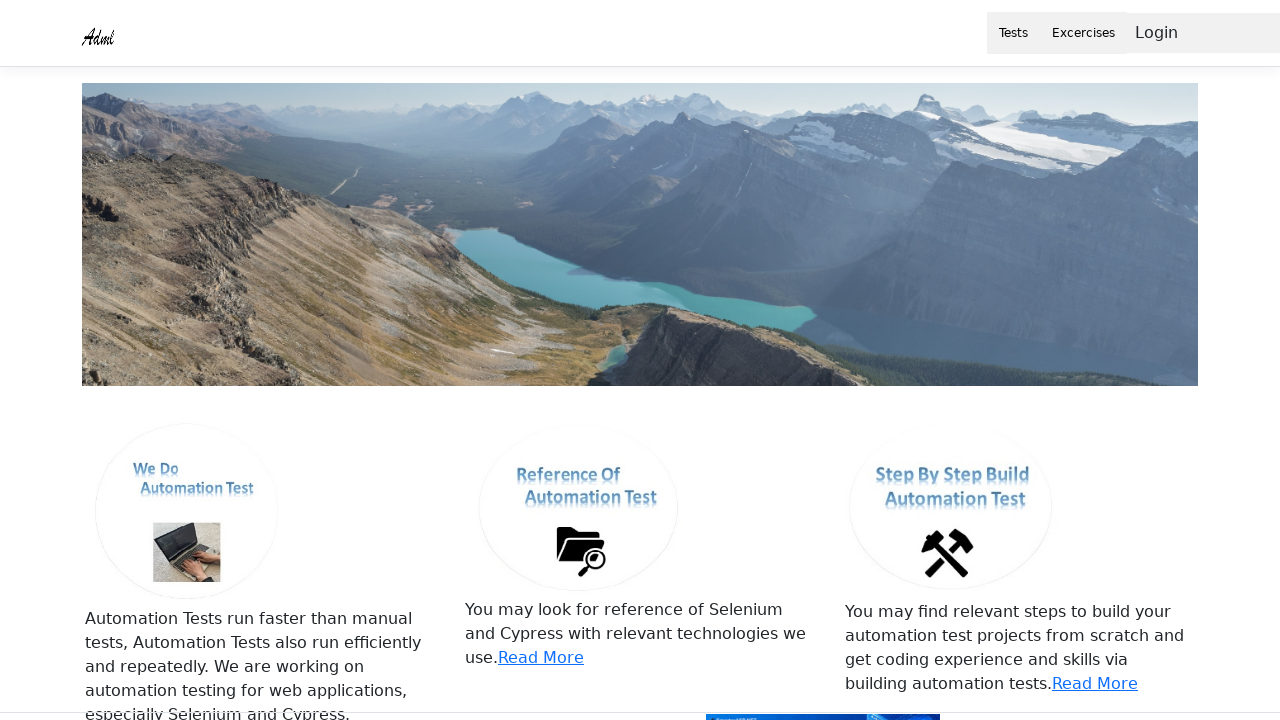

Retrieved homepage title
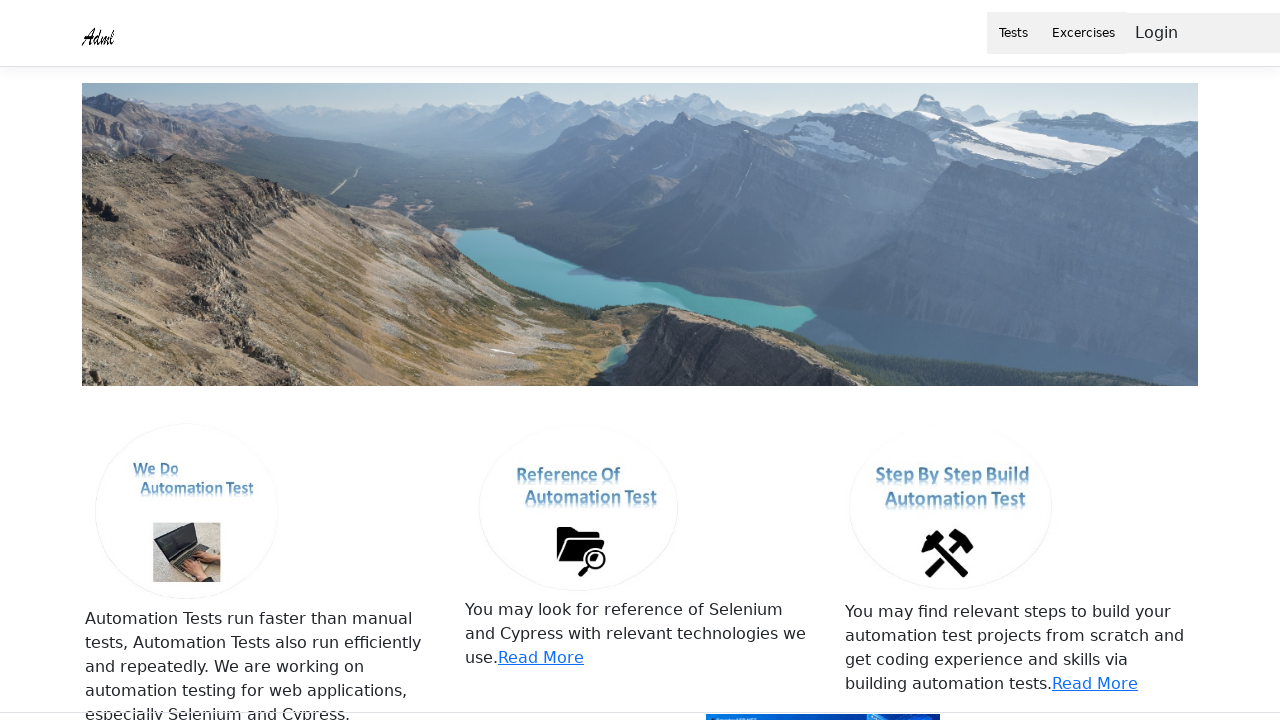

Retrieved current URL
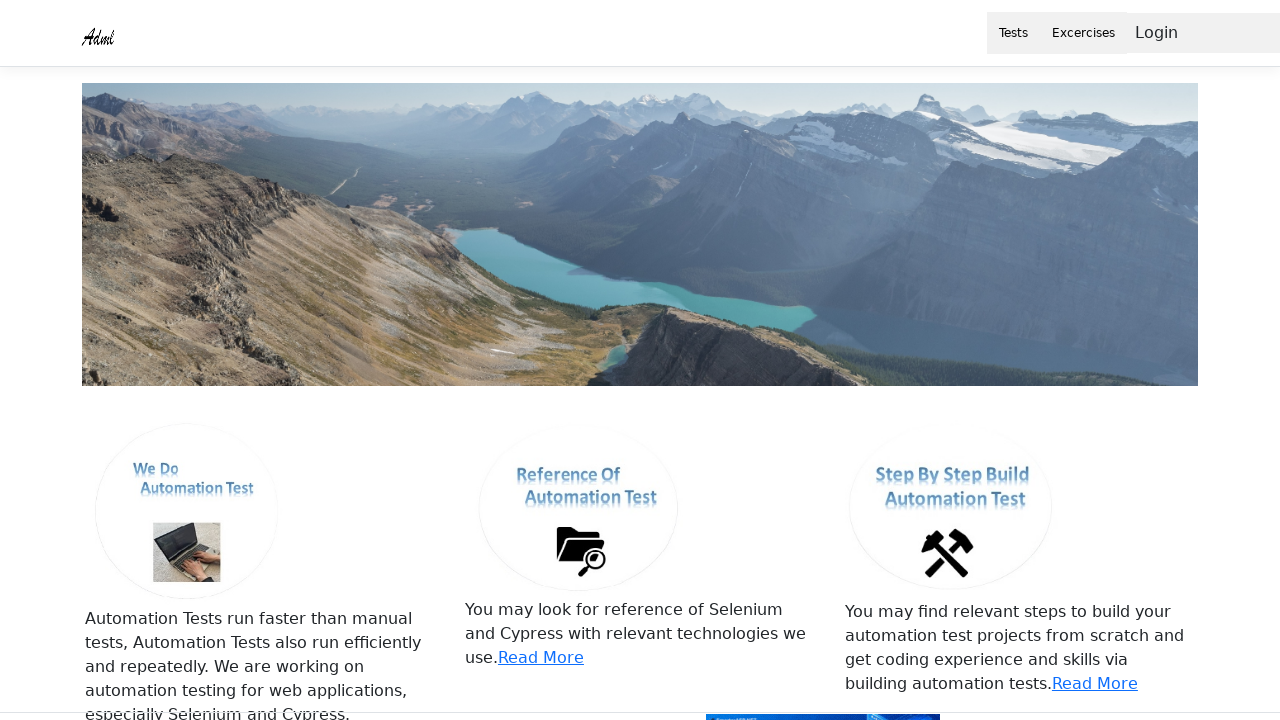

Navigated to Selenium page
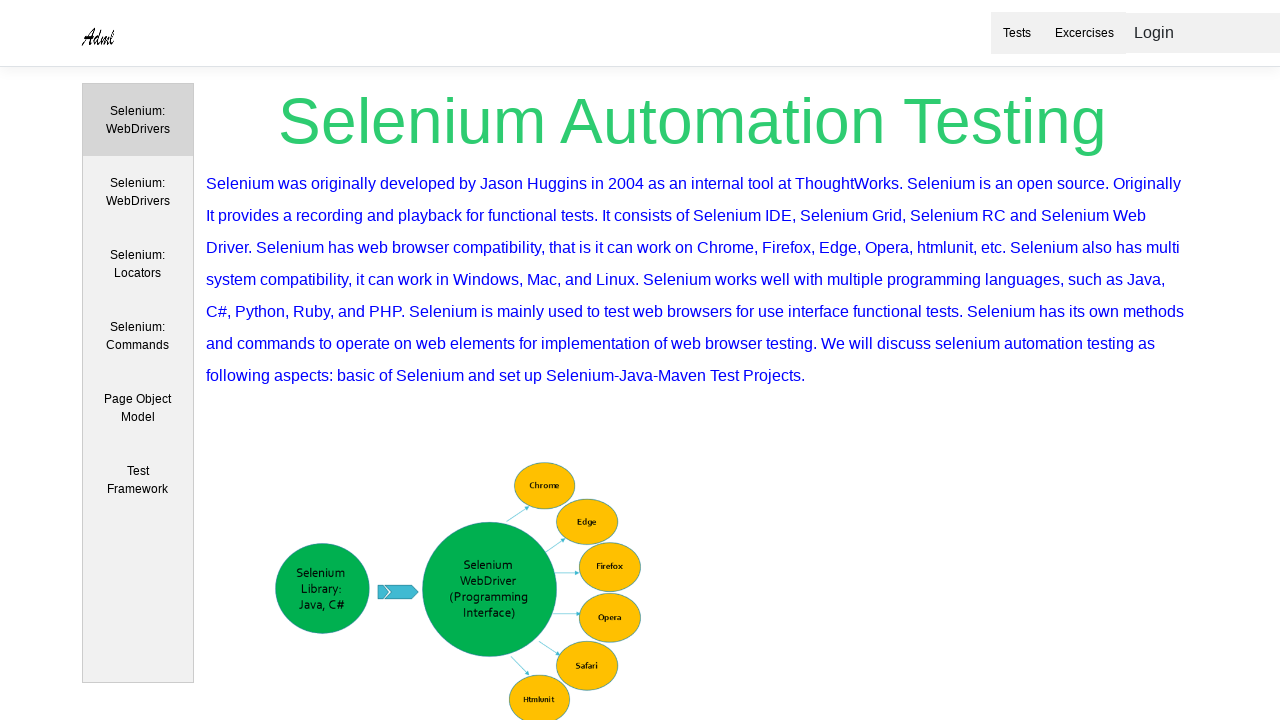

Waited for Selenium page header to load
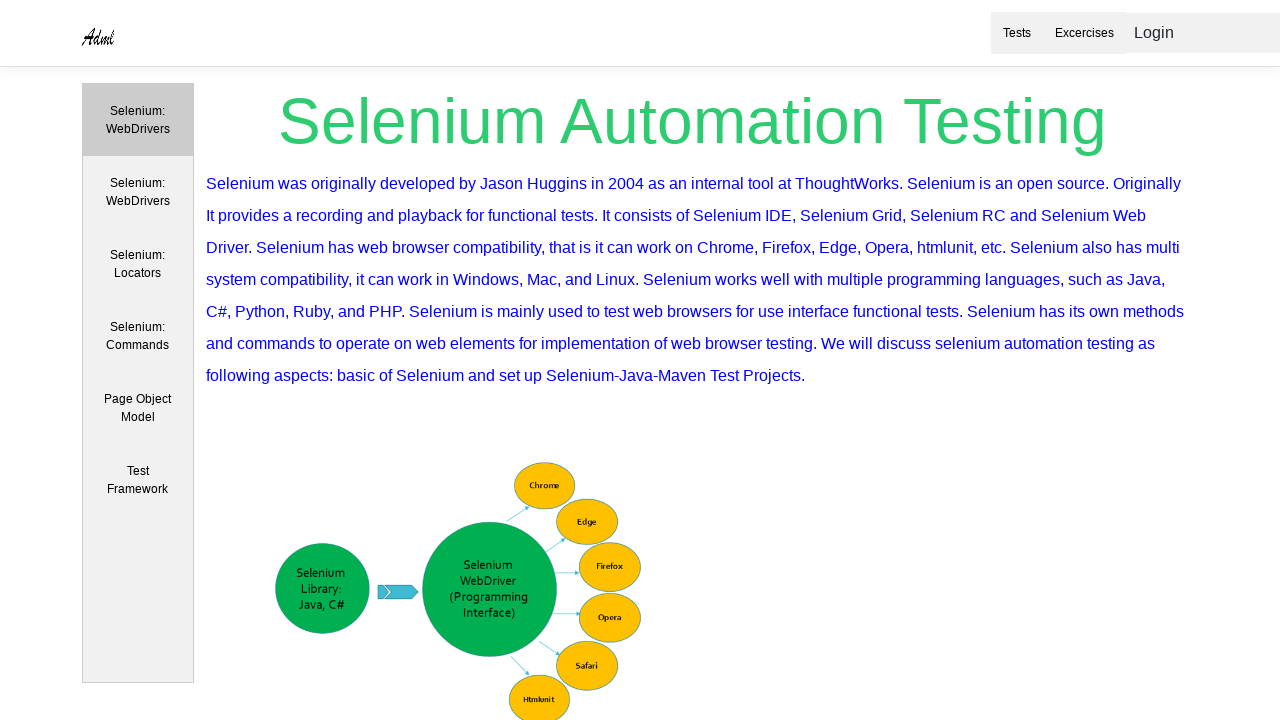

Retrieved and stripped page header text content
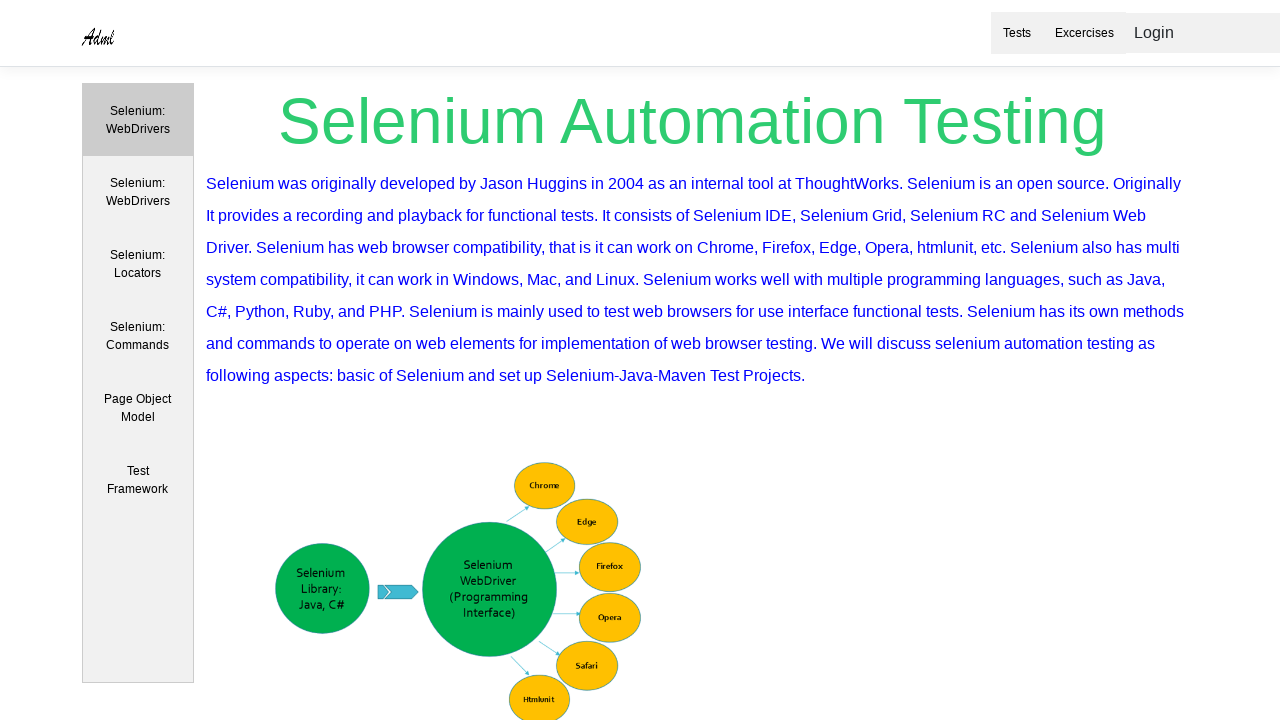

Verified page header is 'Selenium Automation Testing'
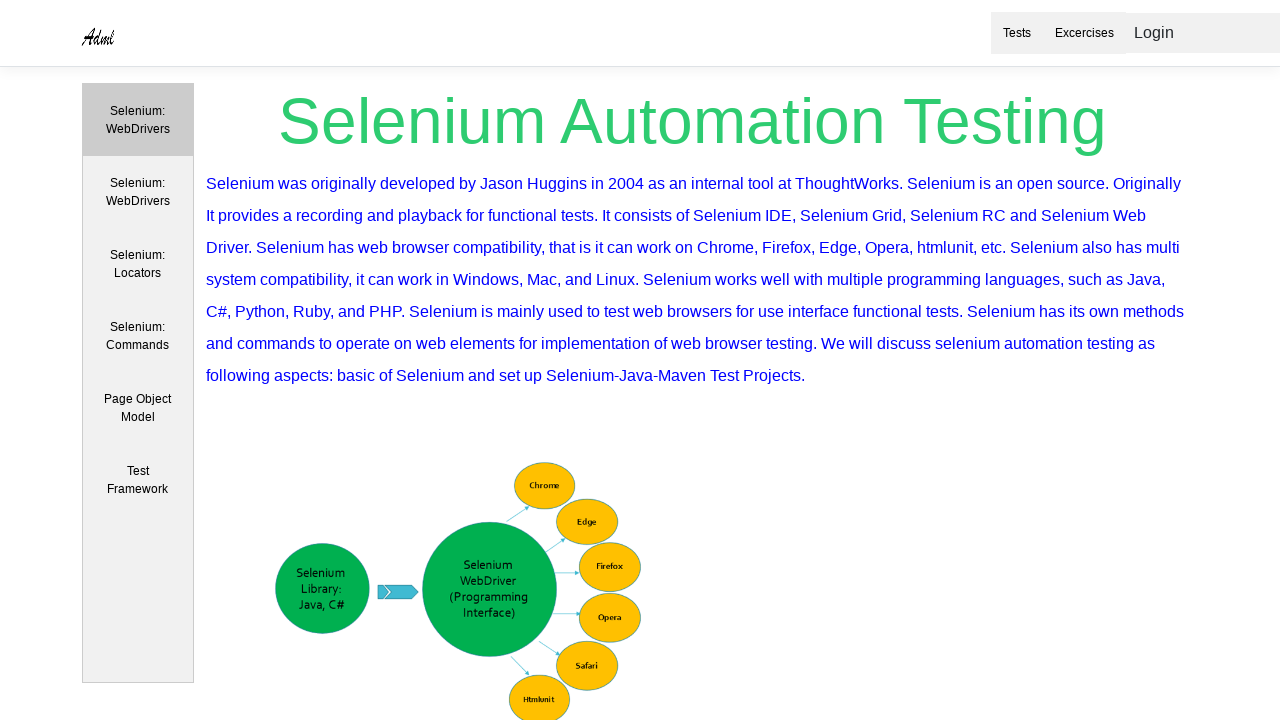

Located Selenium WebDrivers tab button
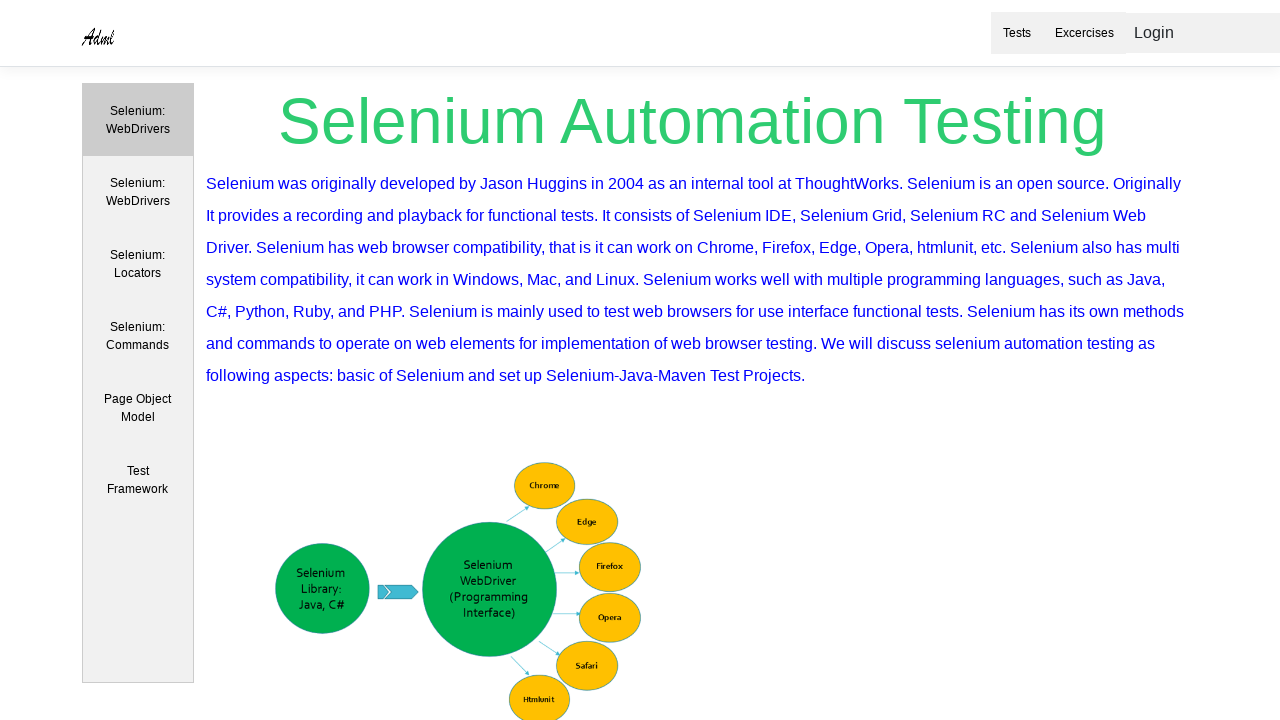

Waited for Selenium WebDrivers tab button to become visible
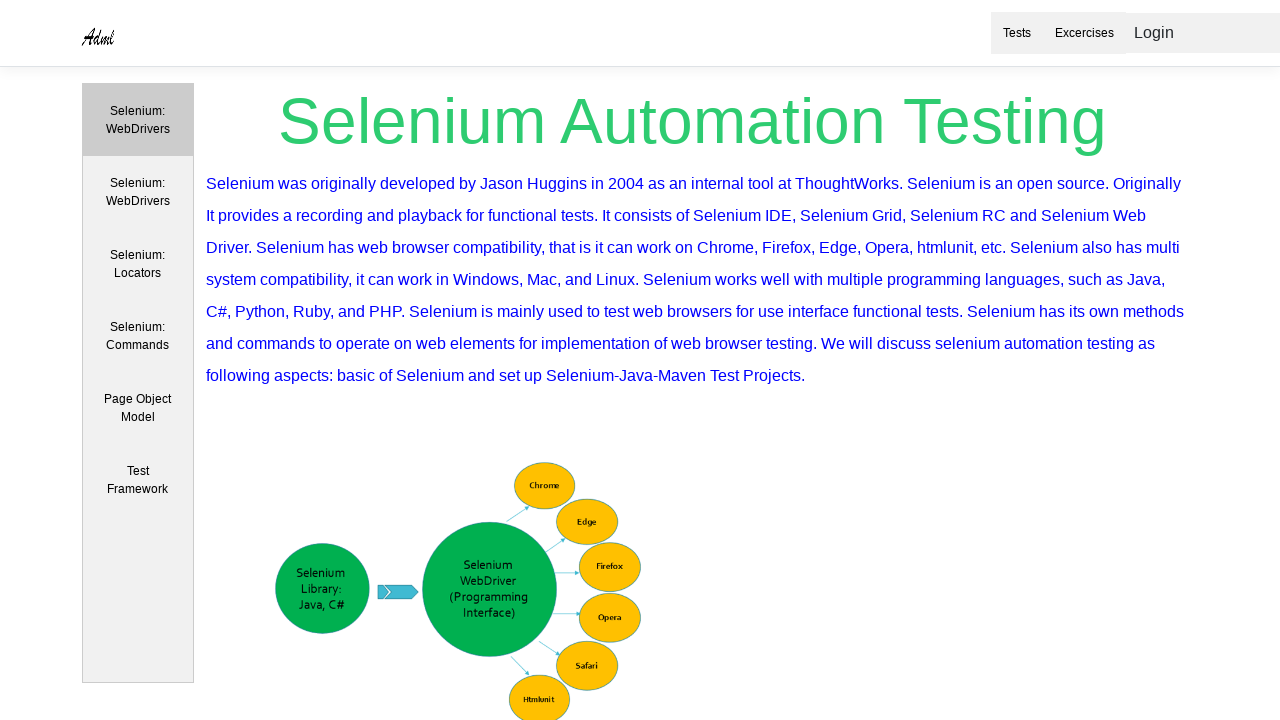

Clicked on Selenium WebDrivers tab button at (138, 192) on xpath=//button[@id="defaultOpen"][2]
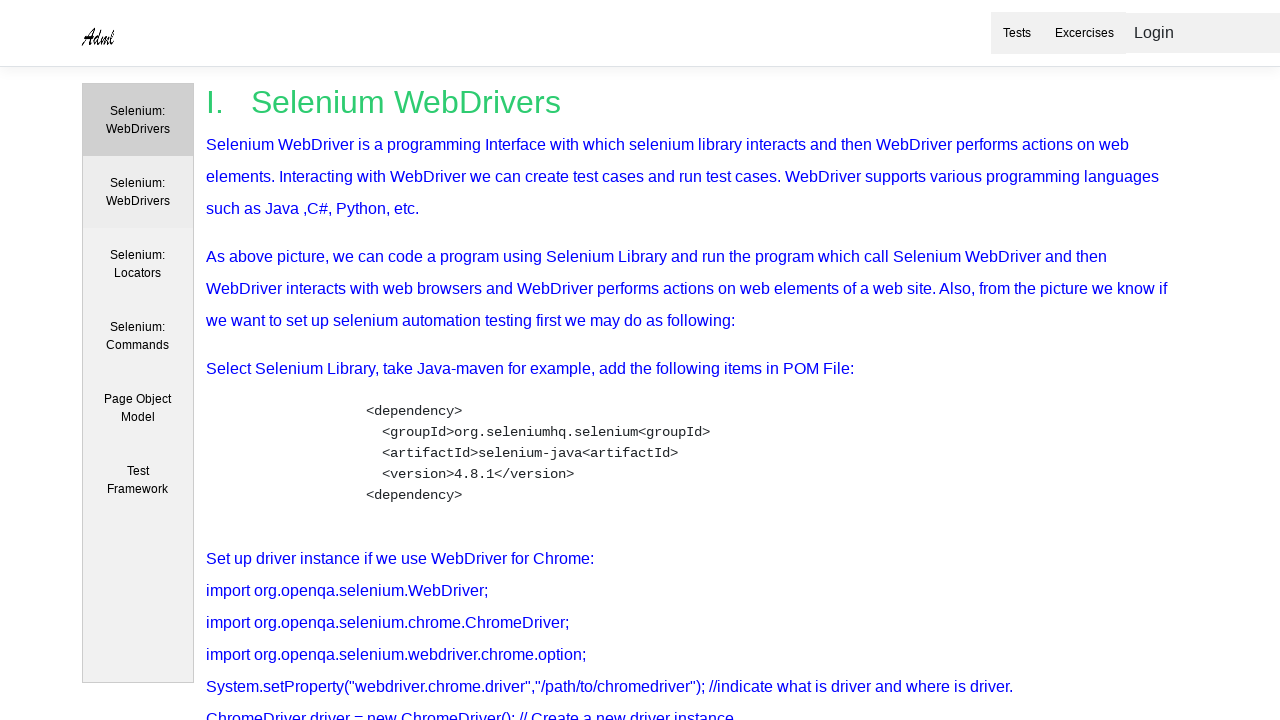

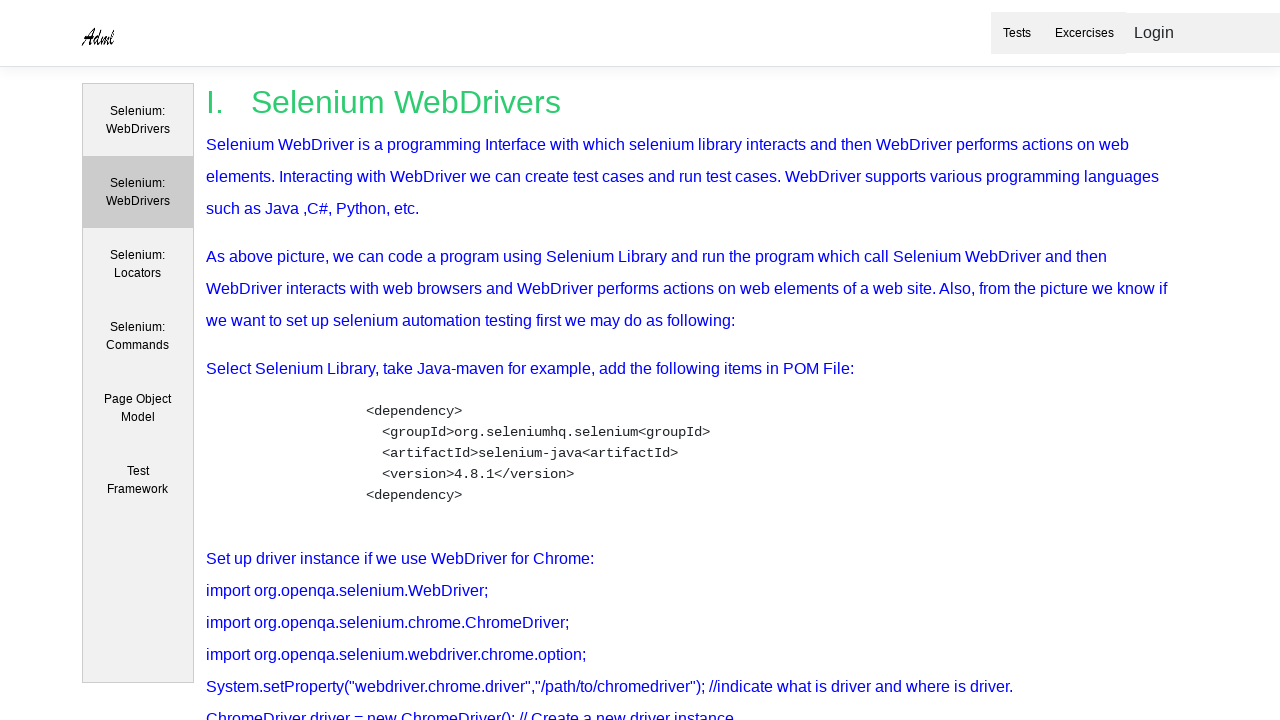